Tests that clicking the Macy's logo in the header redirects to the homepage

Starting URL: https://macys.com

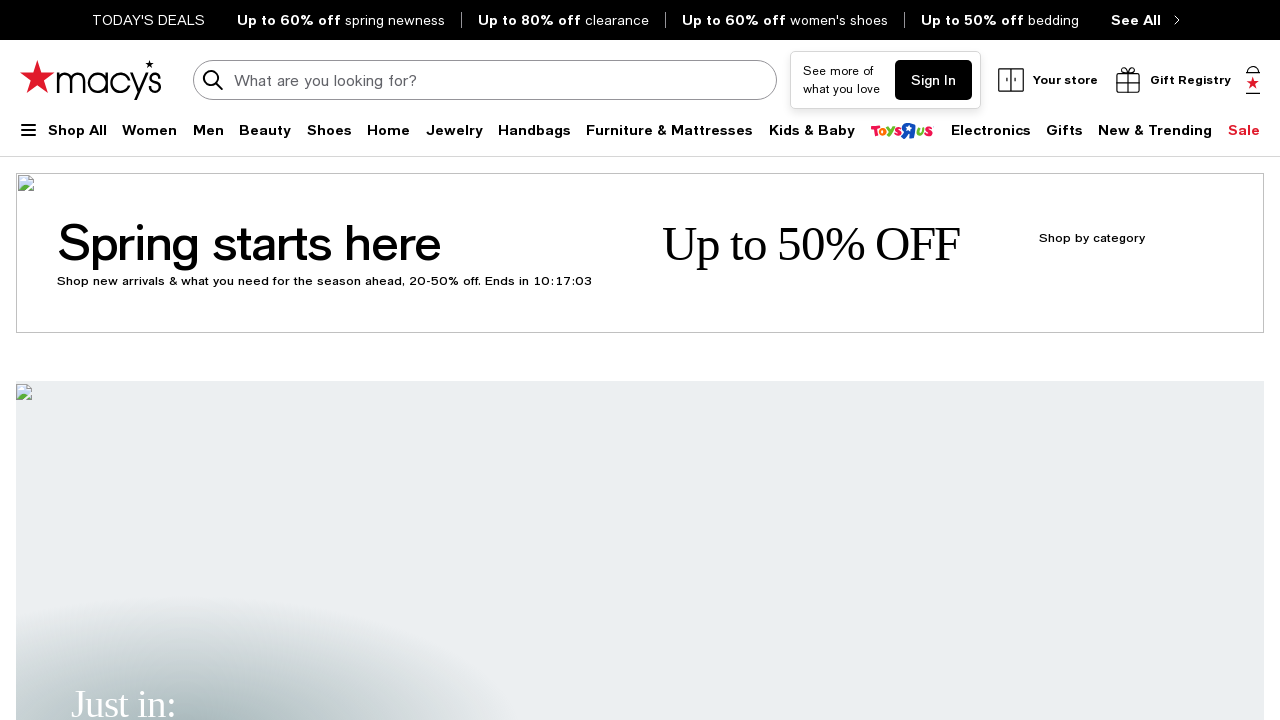

Clicked the Macy's logo in the header at (110, 360) on .logo, [data-id='macys-logo'], img[alt*='Macy']
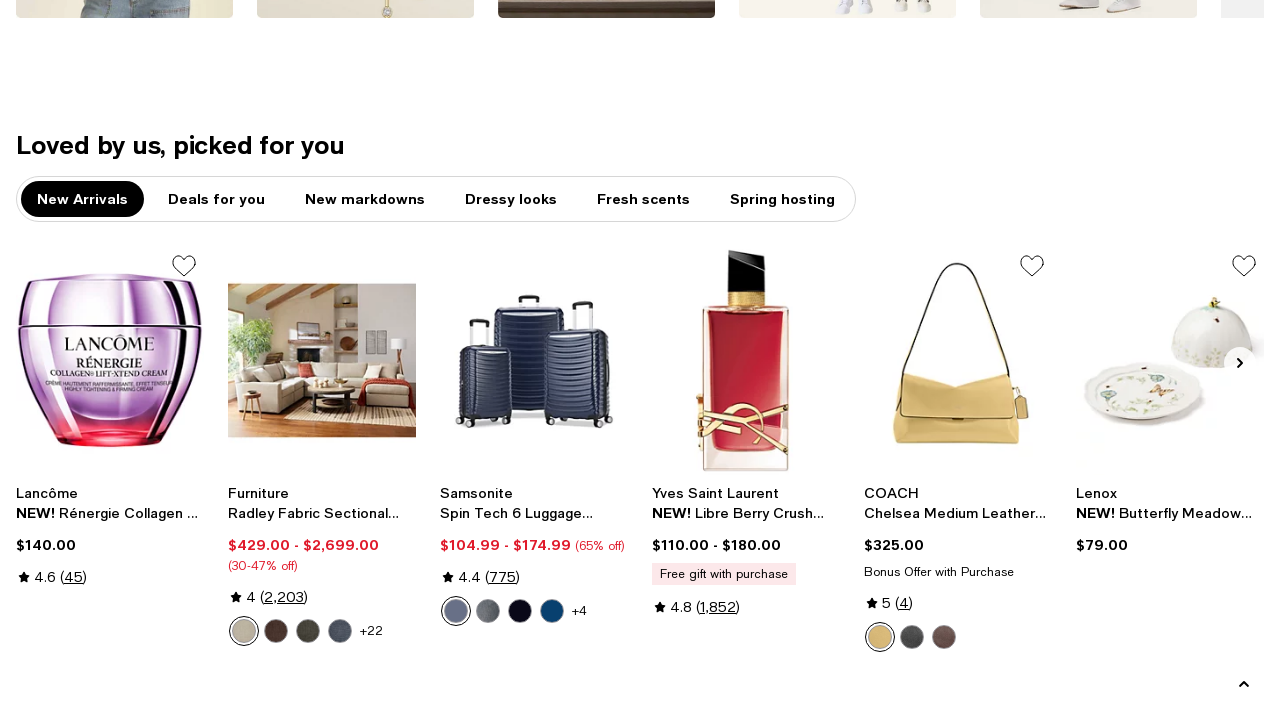

Waited for page to load after logo click - network idle state reached
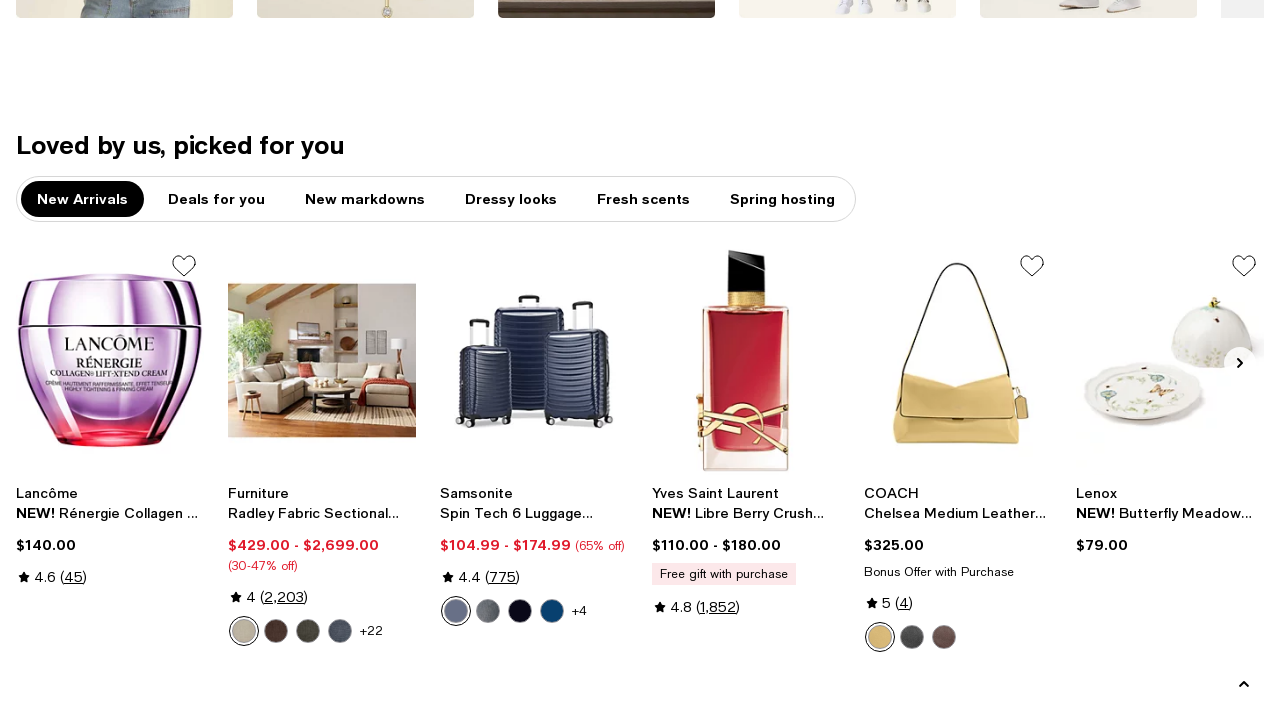

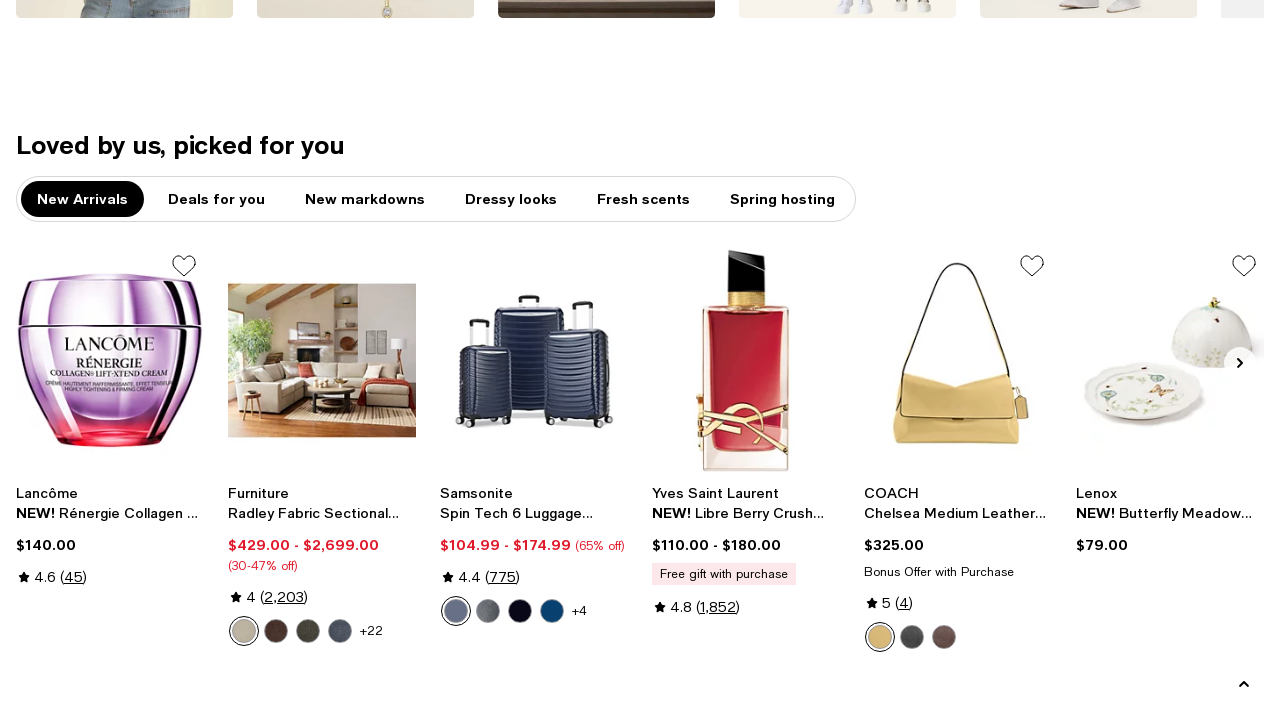